Navigates to the Internet Herokuapp page and highlights an element using JavaScript to change its style attributes

Starting URL: http://the-internet.herokuapp.com/

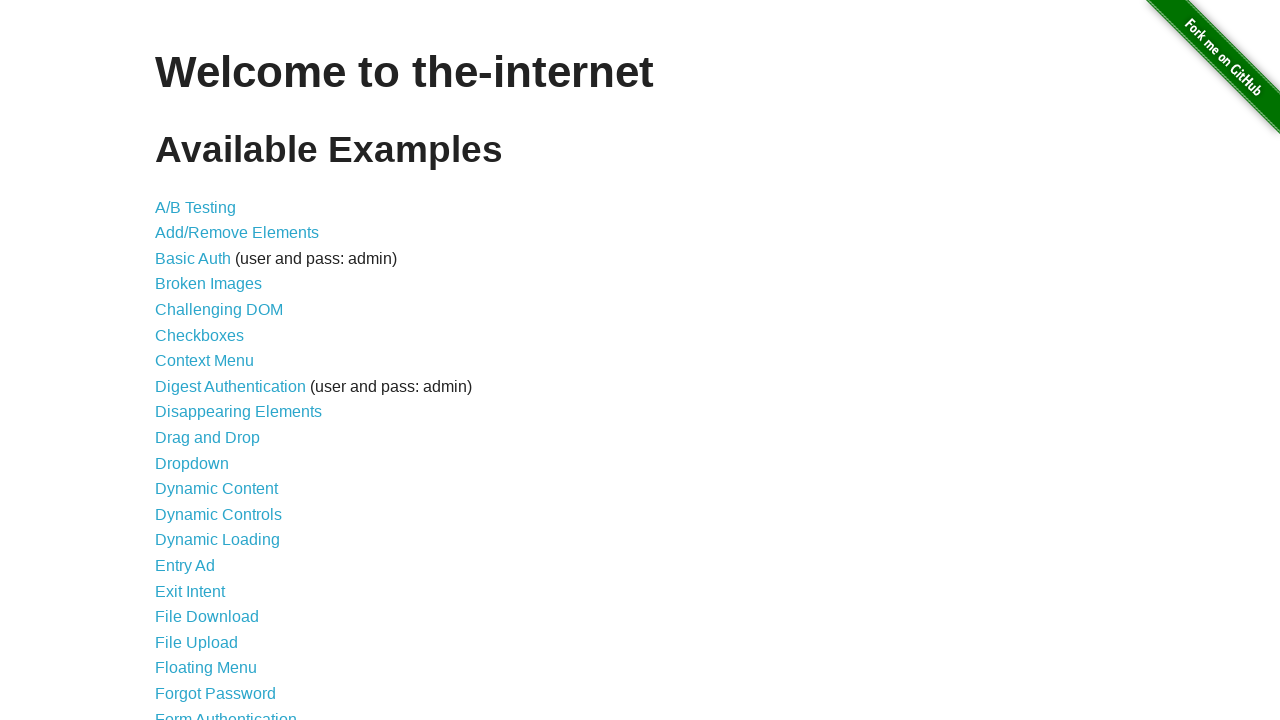

Navigated to the Internet Herokuapp page
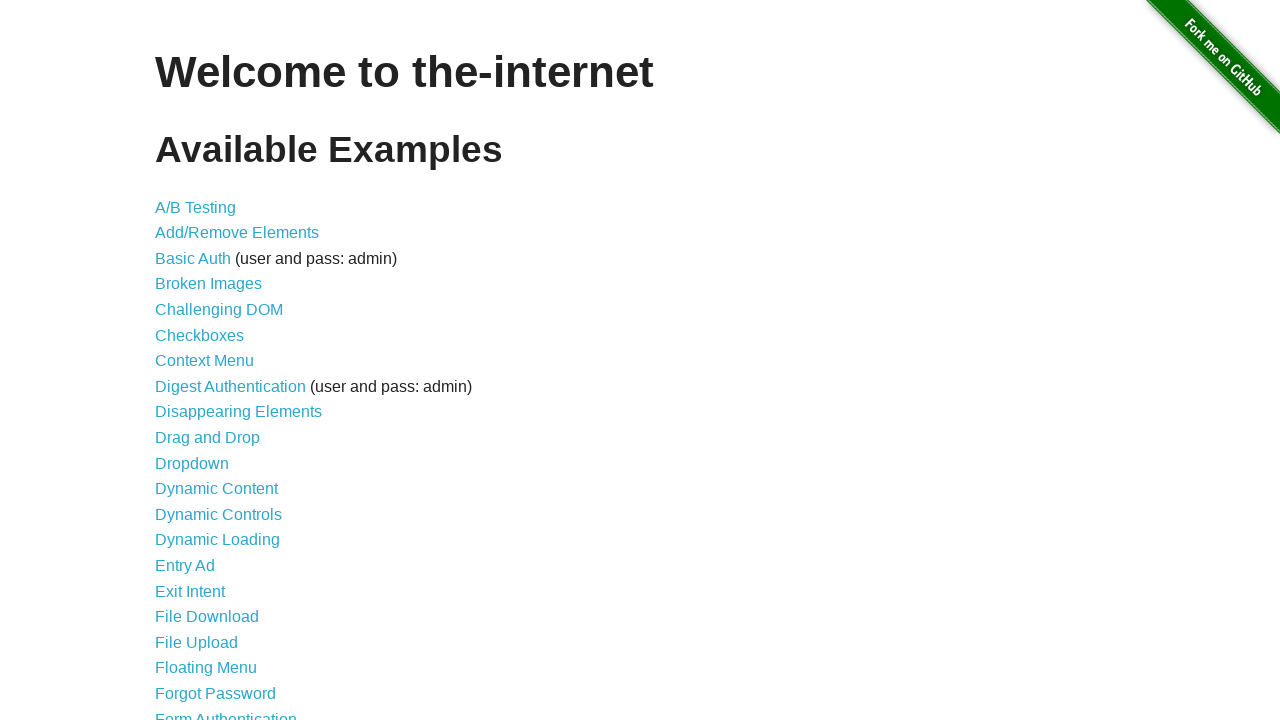

Fork me on GitHub image became visible
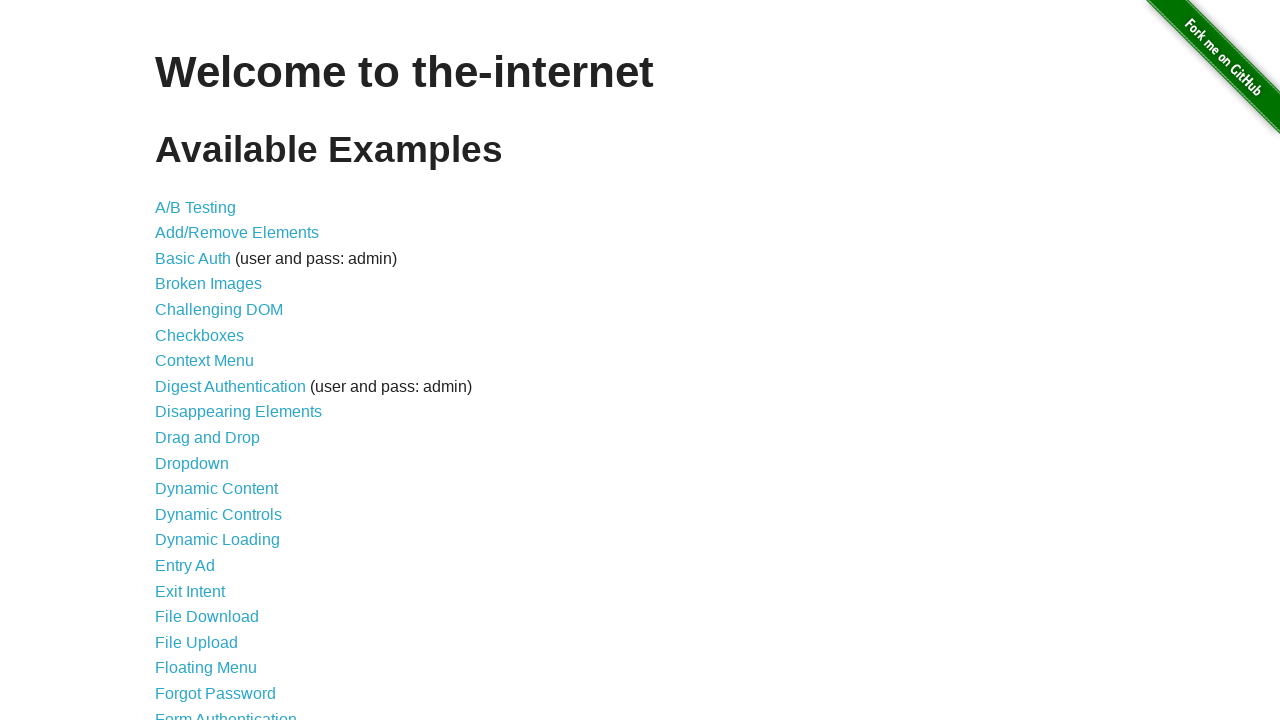

Located the Fork me on GitHub element
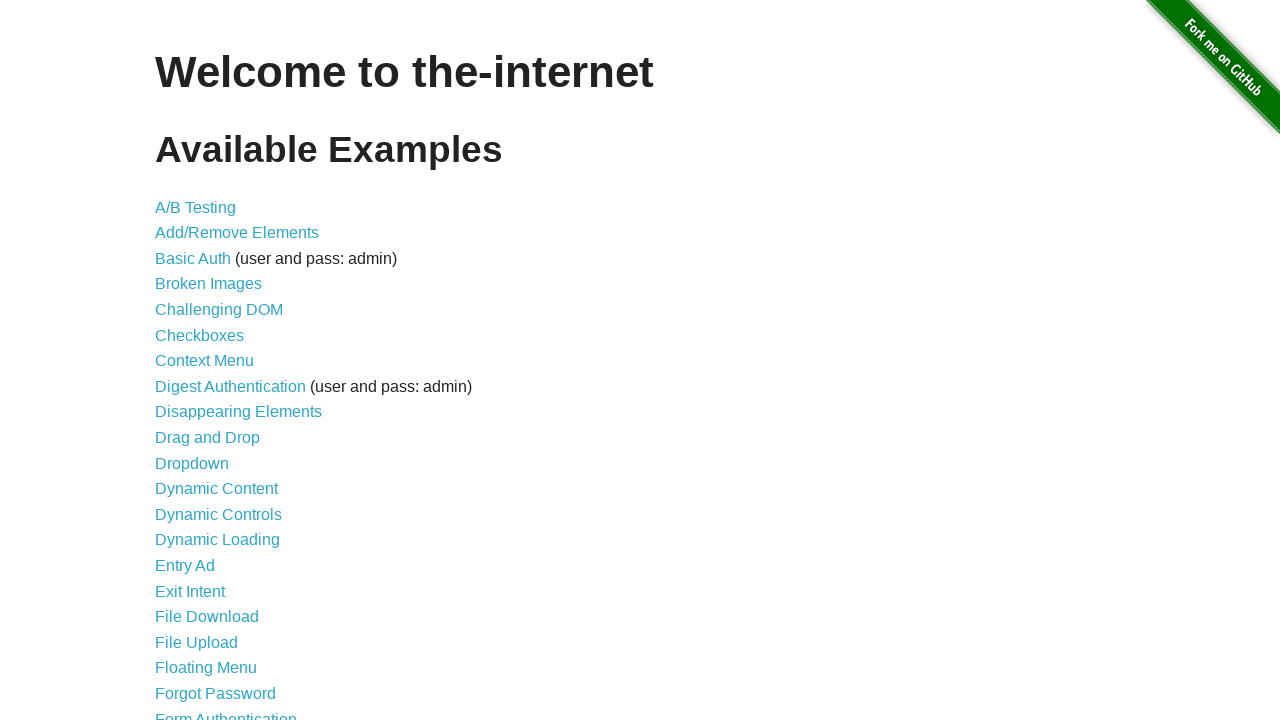

Applied JavaScript styling to highlight the Fork me on GitHub element with blue background and green border
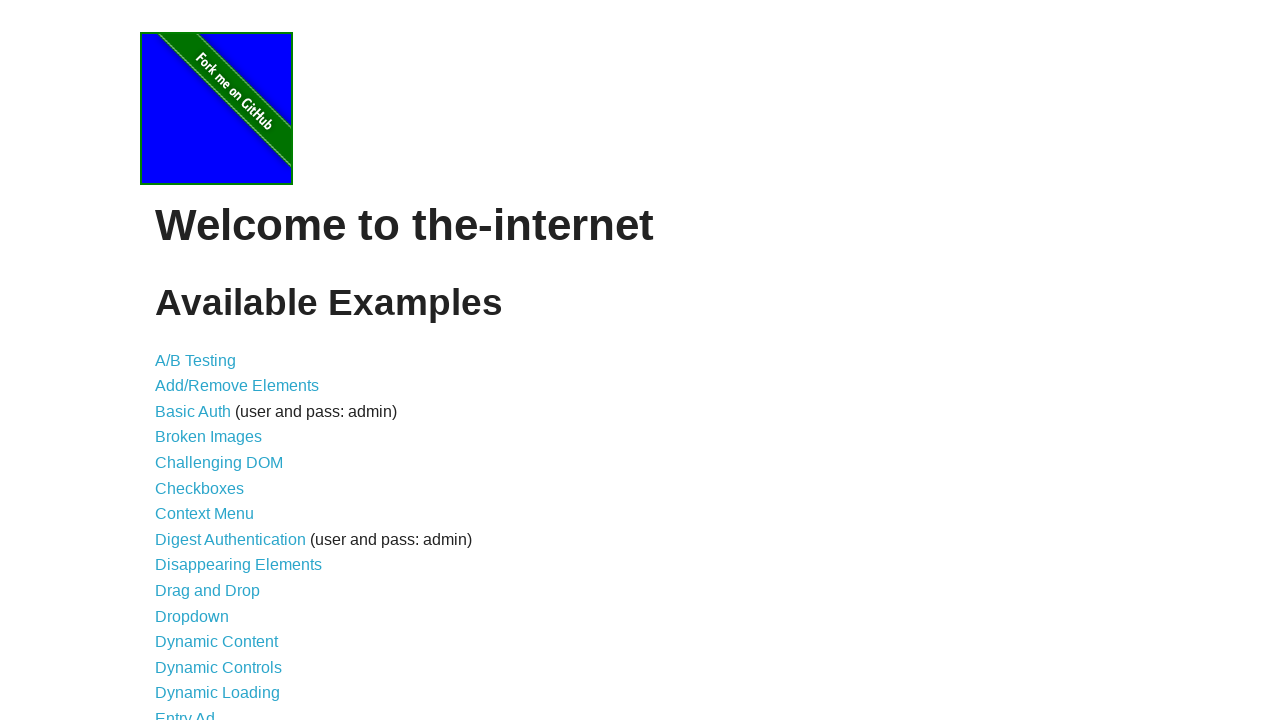

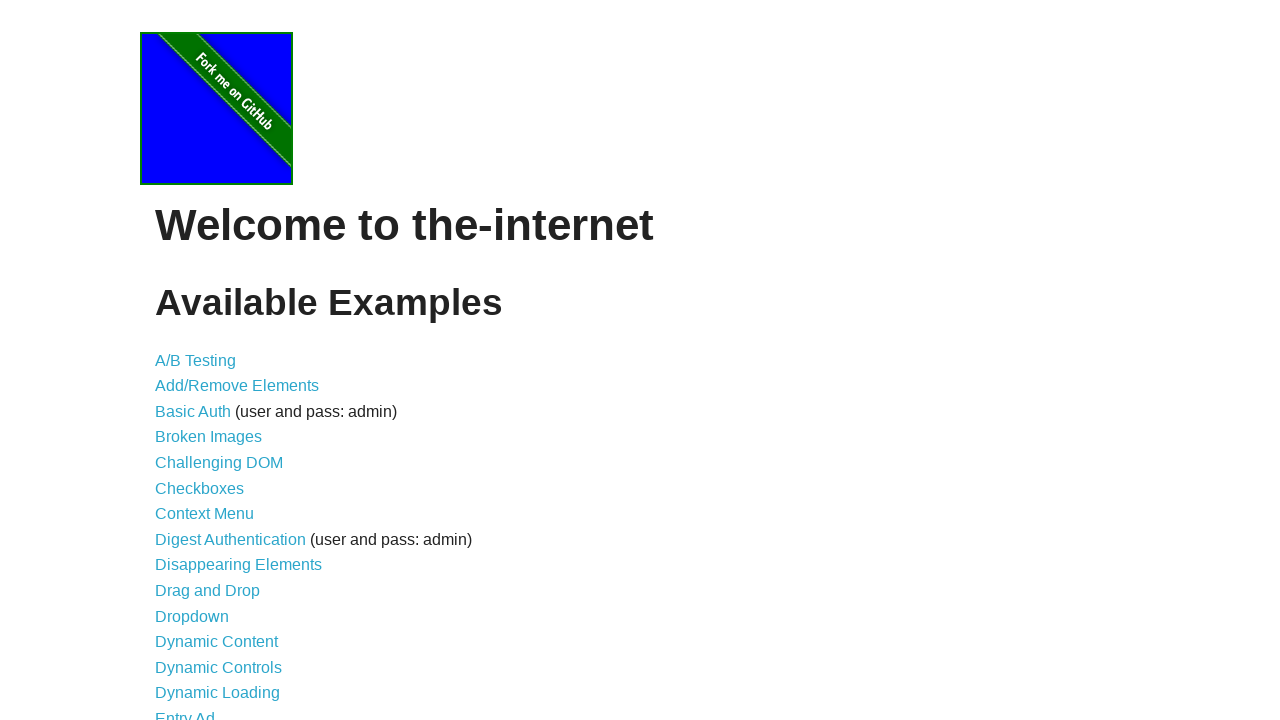